Tests that clicking Clear completed removes completed items from the list

Starting URL: https://demo.playwright.dev/todomvc

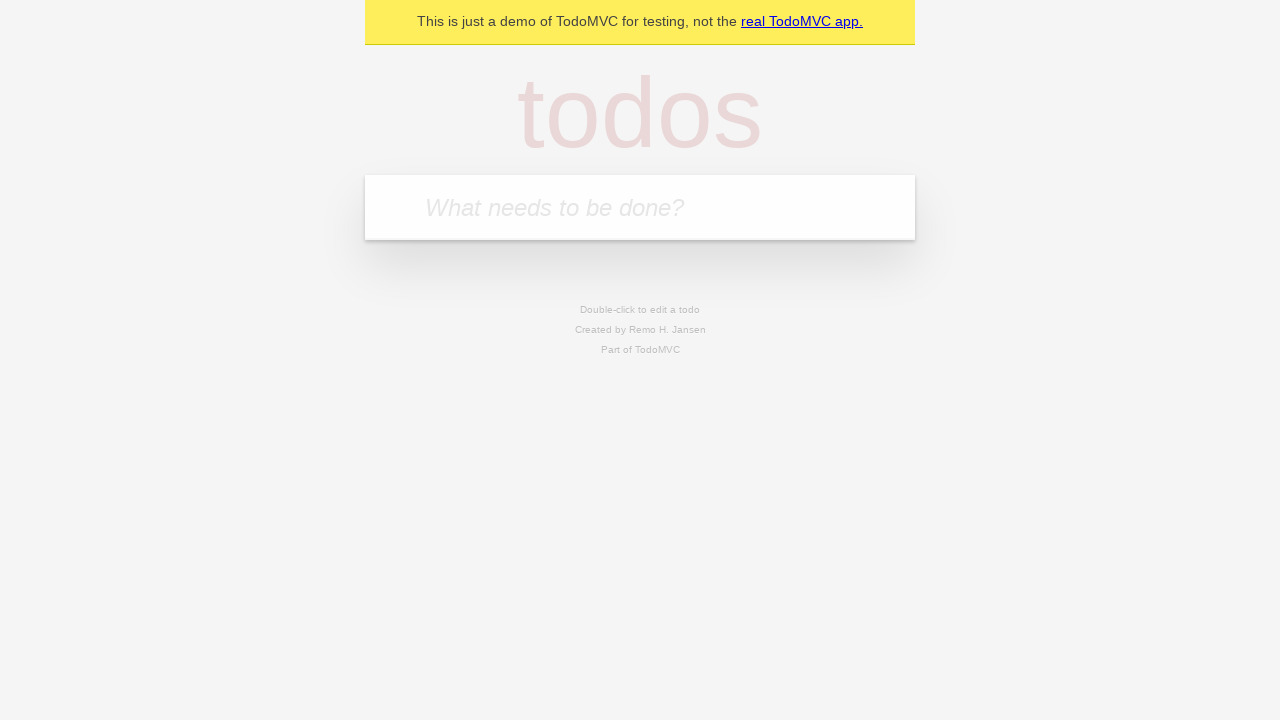

Filled todo input with 'buy some cheese' on internal:attr=[placeholder="What needs to be done?"i]
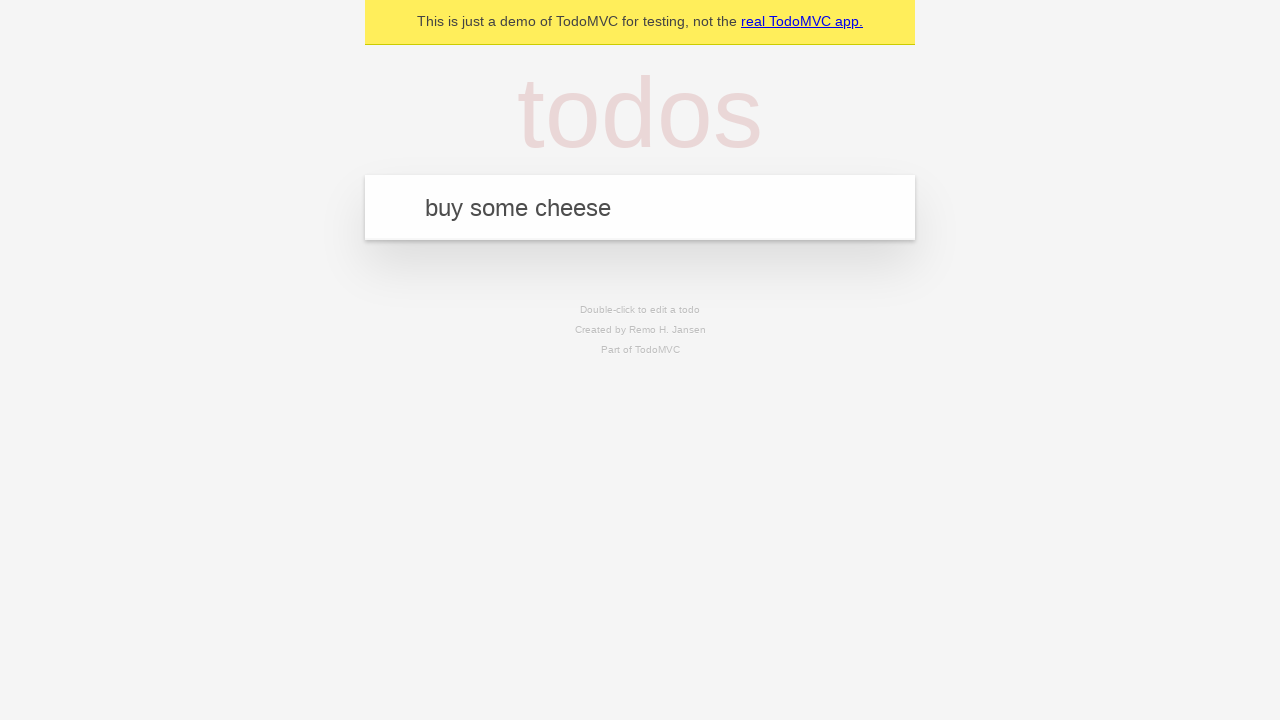

Pressed Enter to add first todo item on internal:attr=[placeholder="What needs to be done?"i]
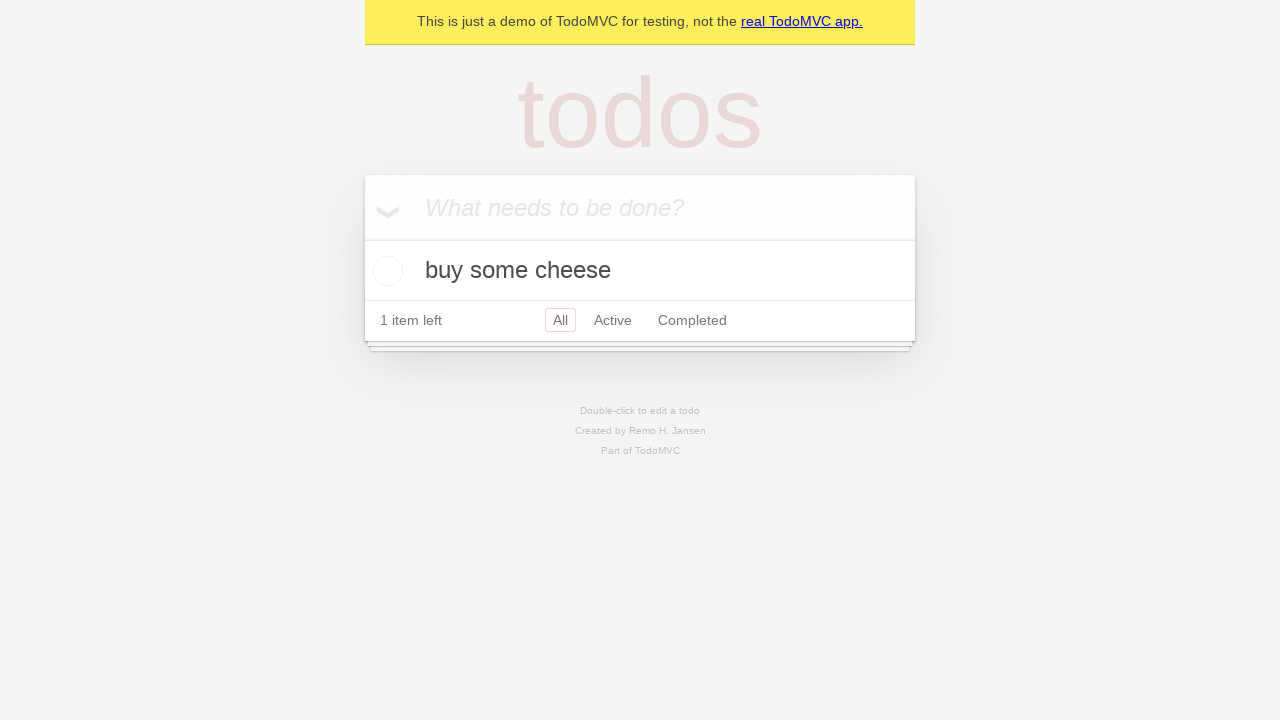

Filled todo input with 'feed the cat' on internal:attr=[placeholder="What needs to be done?"i]
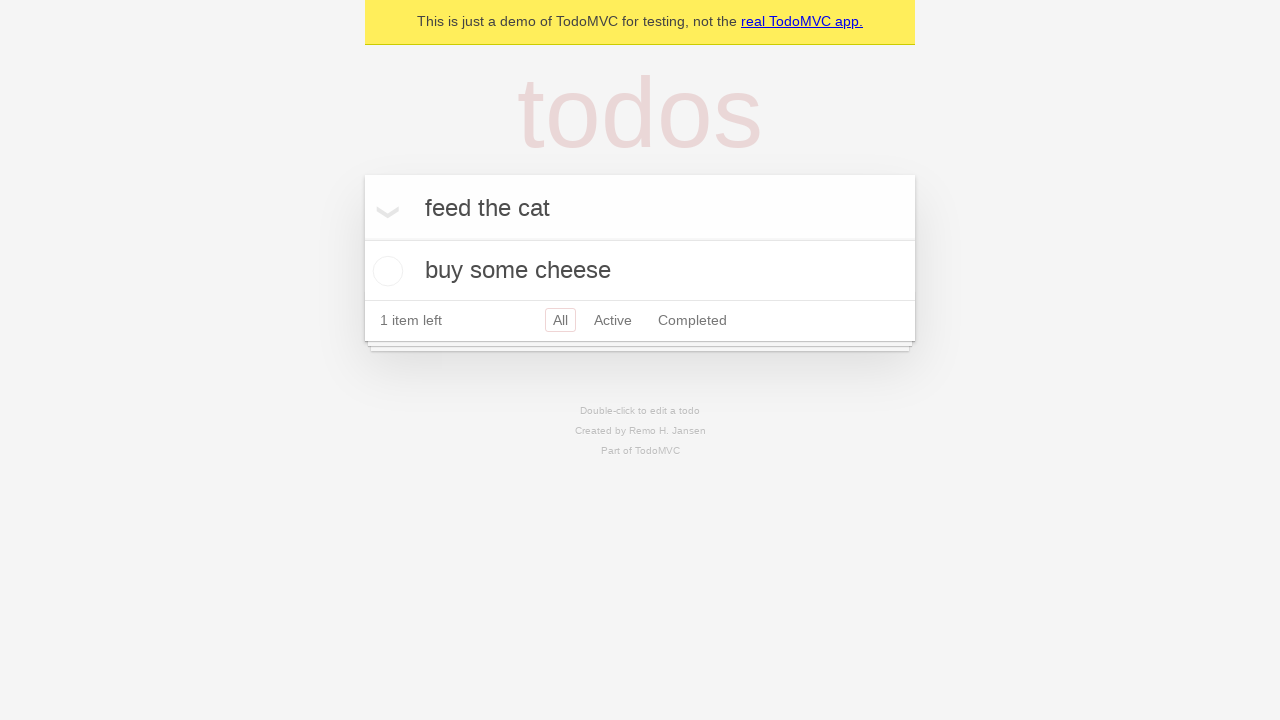

Pressed Enter to add second todo item on internal:attr=[placeholder="What needs to be done?"i]
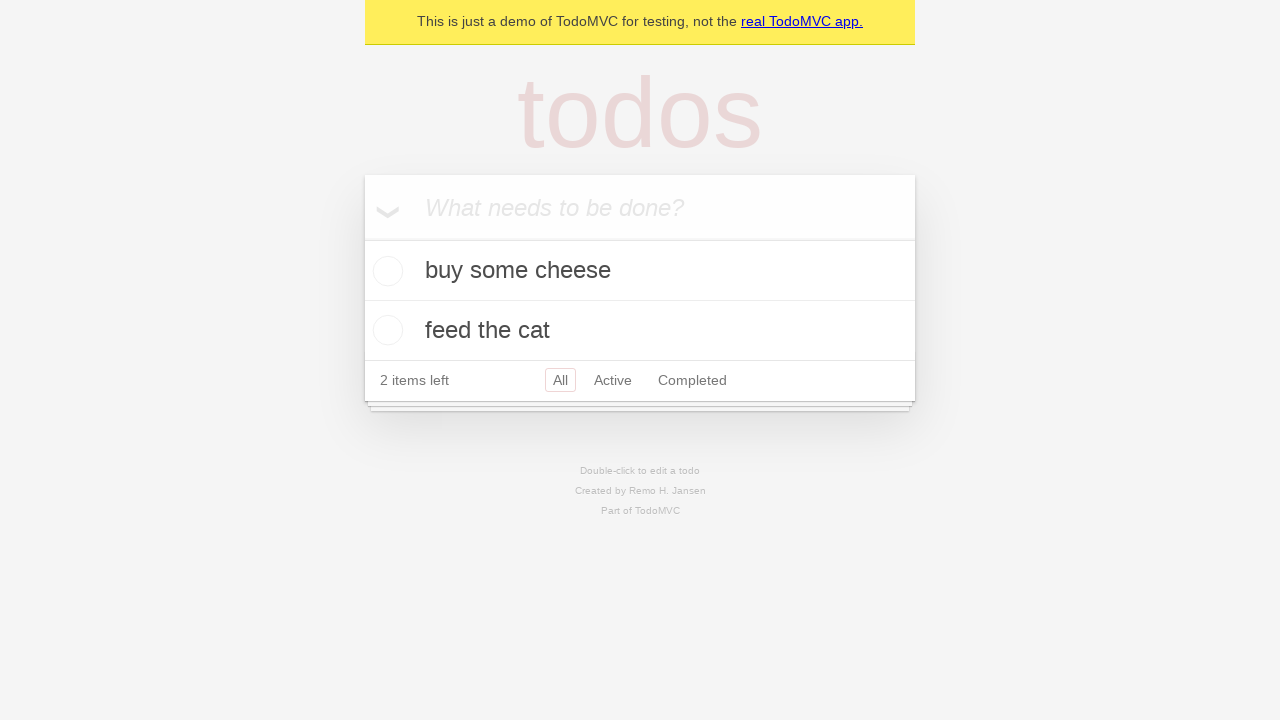

Filled todo input with 'book a doctors appointment' on internal:attr=[placeholder="What needs to be done?"i]
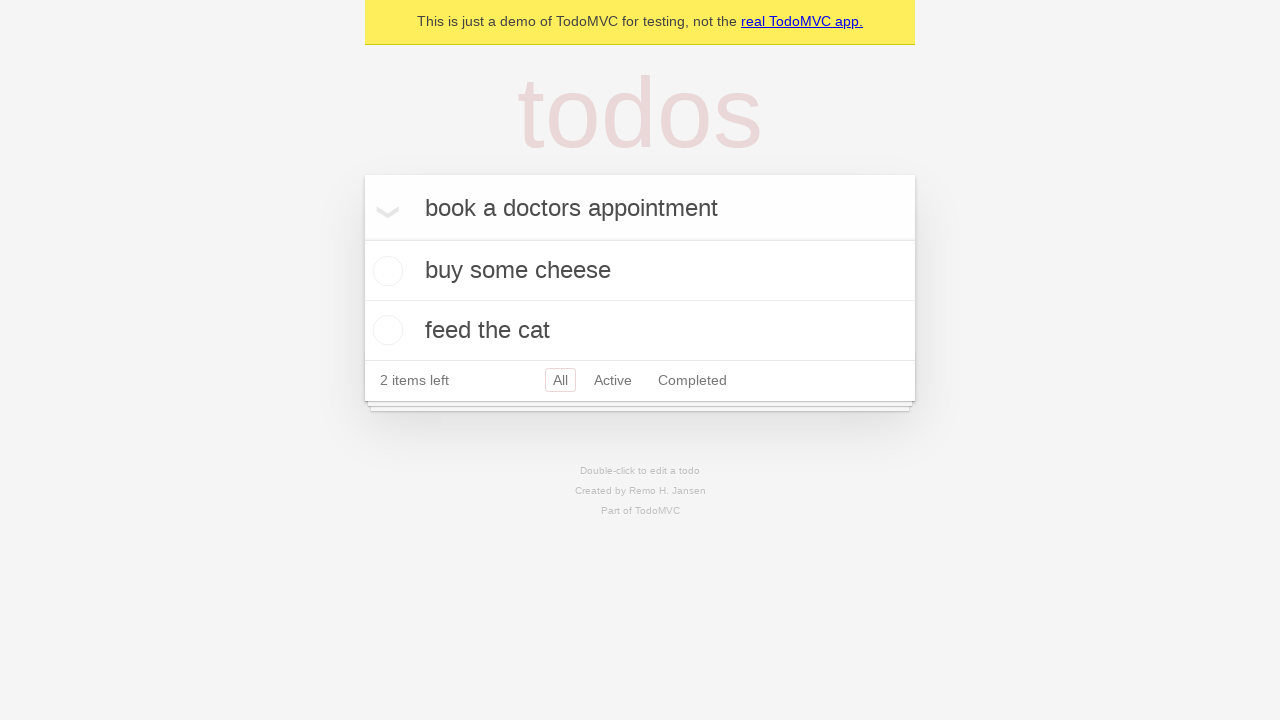

Pressed Enter to add third todo item on internal:attr=[placeholder="What needs to be done?"i]
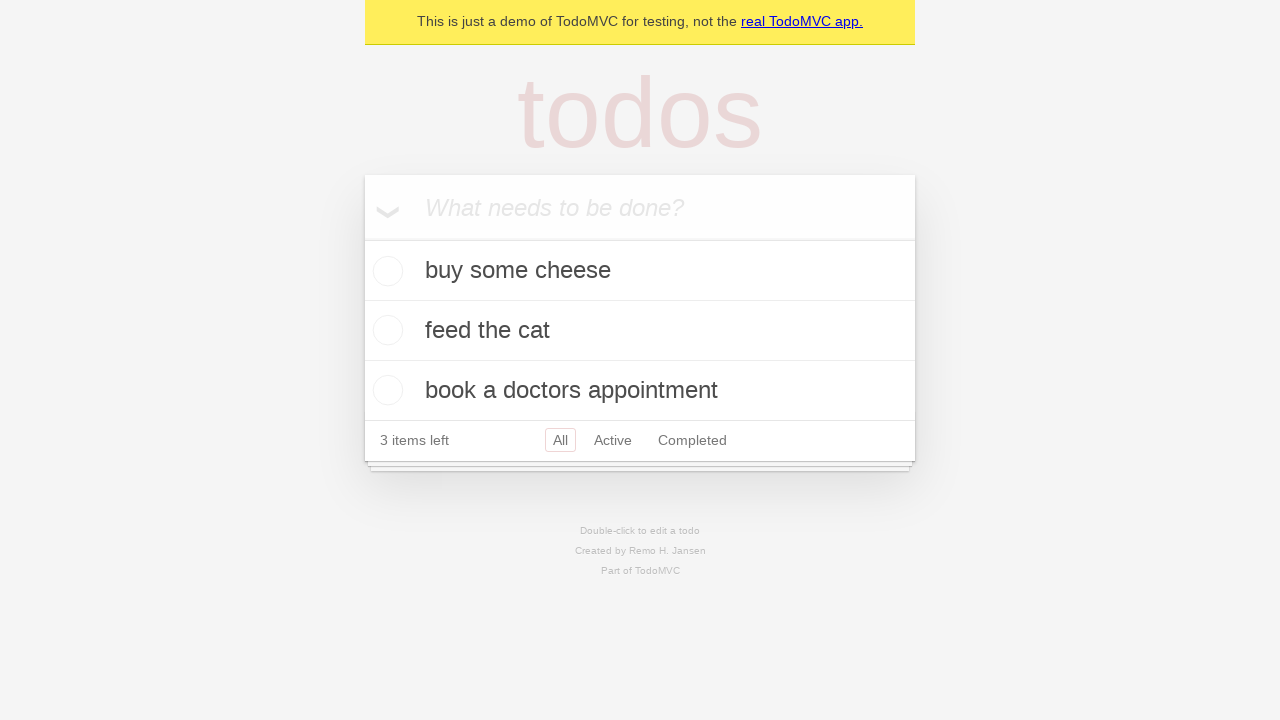

Checked the second todo item as completed at (385, 330) on [data-testid='todo-item'] >> nth=1 >> internal:role=checkbox
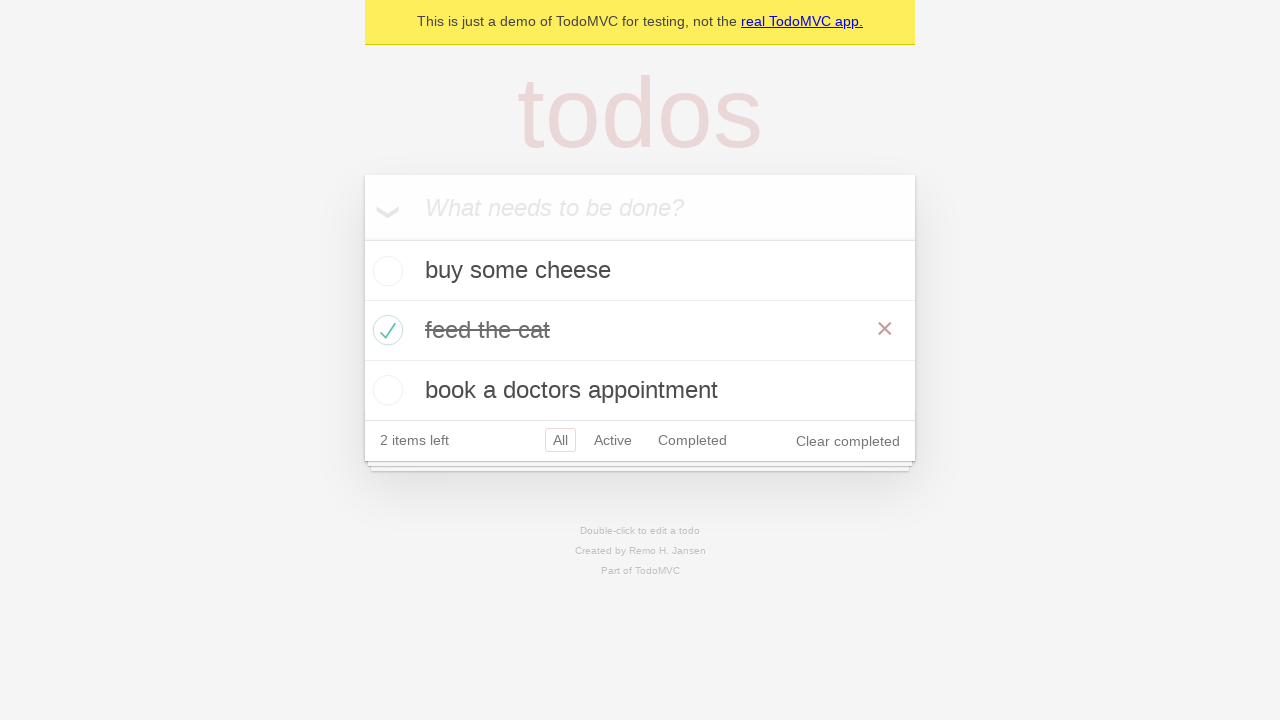

Clicked 'Clear completed' button to remove completed items at (848, 441) on internal:role=button[name="Clear completed"i]
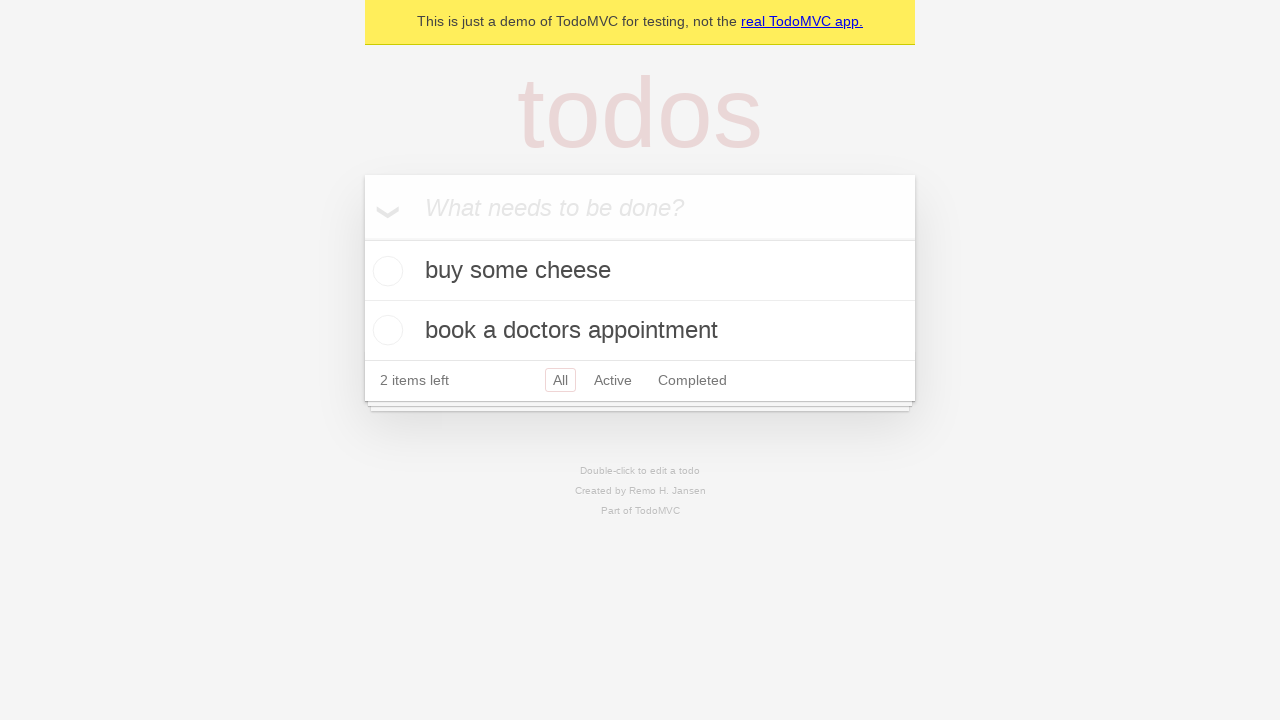

Verified that completed item was removed, leaving 2 items in the list
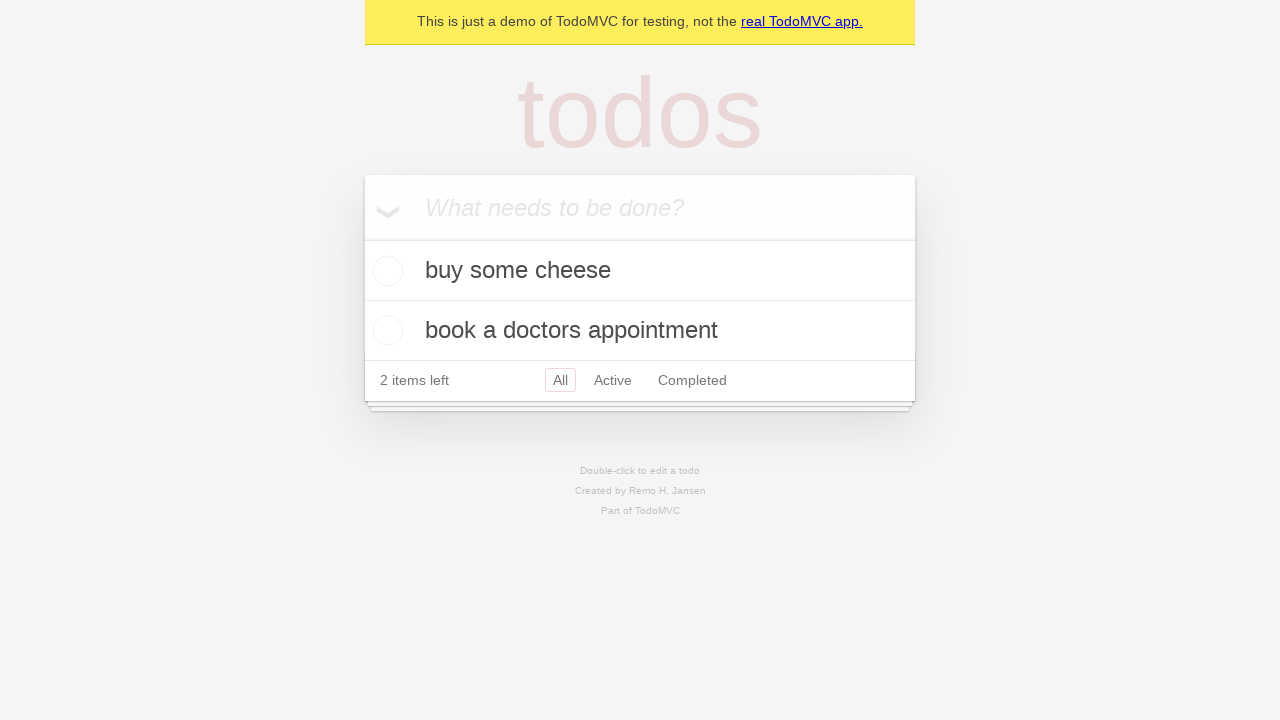

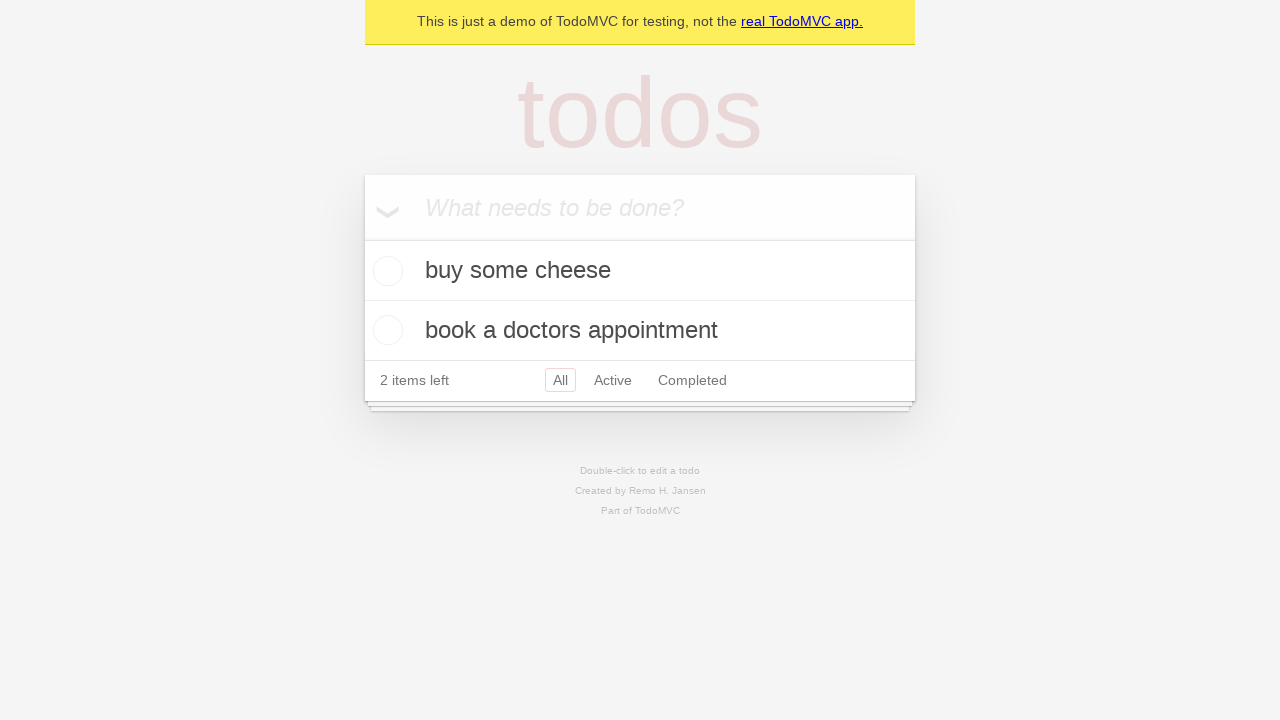